Tests dropdown selection and alert handling by selecting an option from a dropdown and accepting a JavaScript alert

Starting URL: https://rahulshettyacademy.com/AutomationPractice/

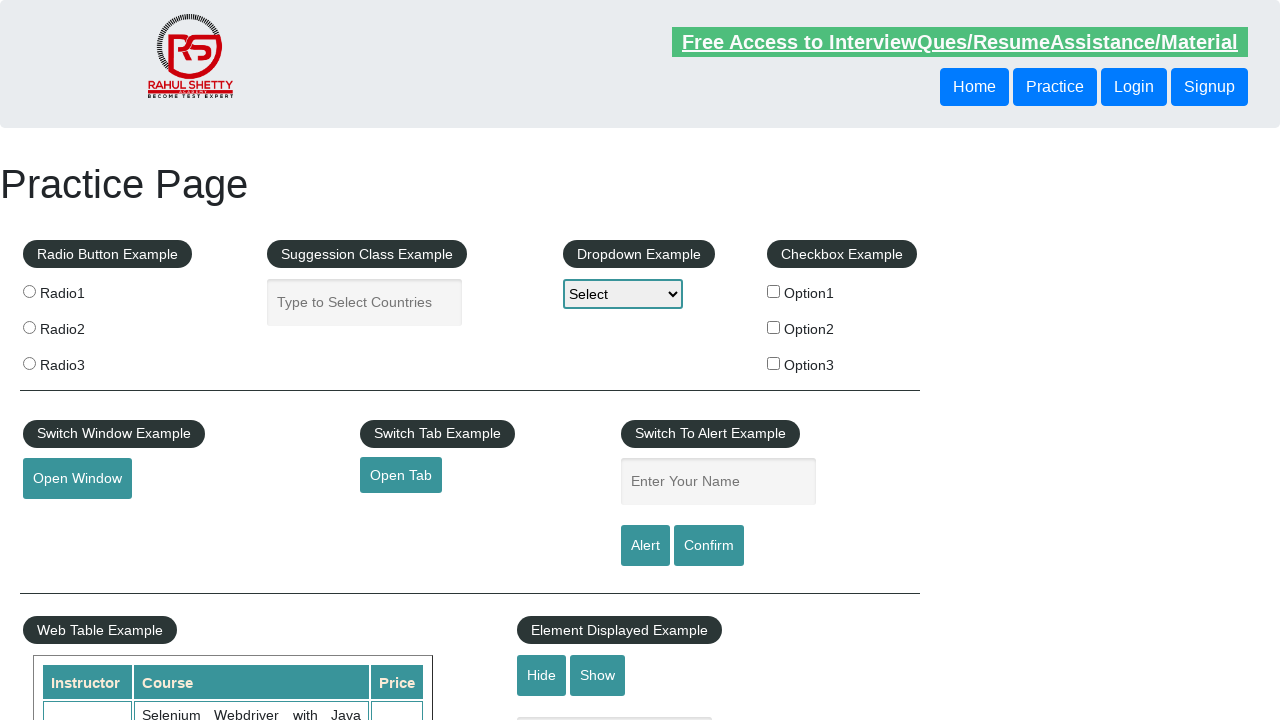

Selected 'Option1' from dropdown on #dropdown-class-example
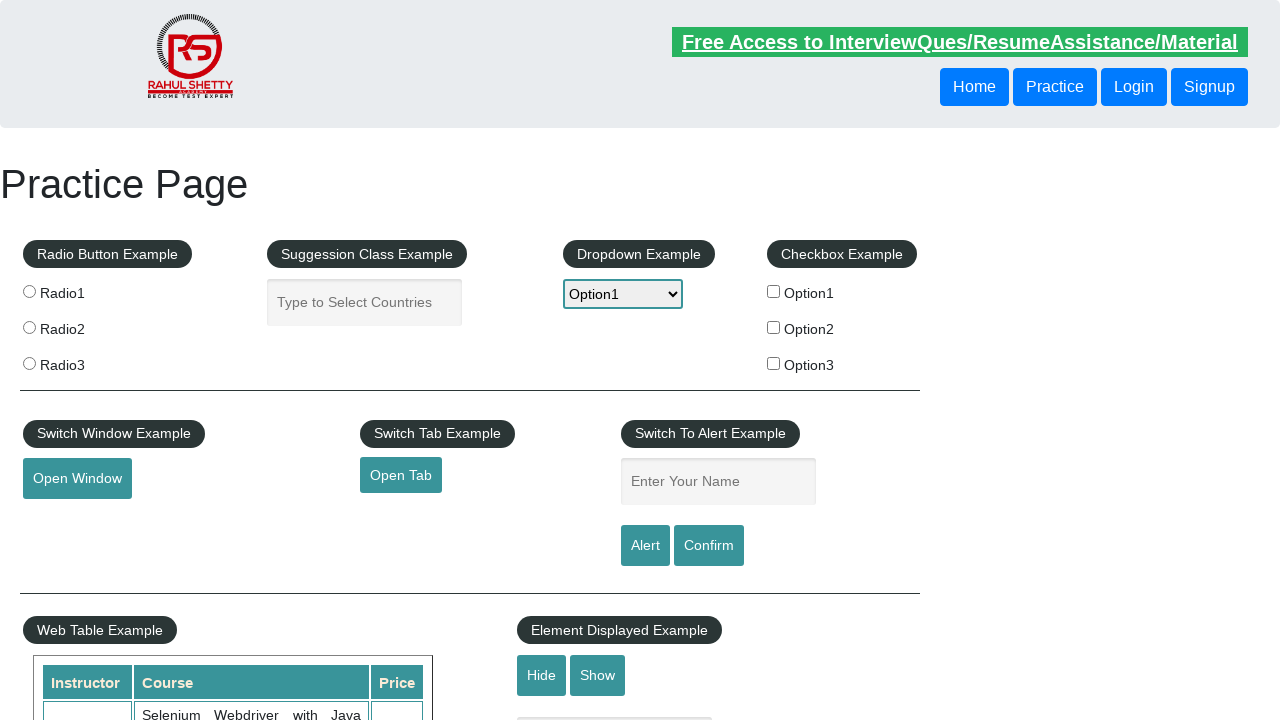

Clicked alert button at (645, 546) on #alertbtn
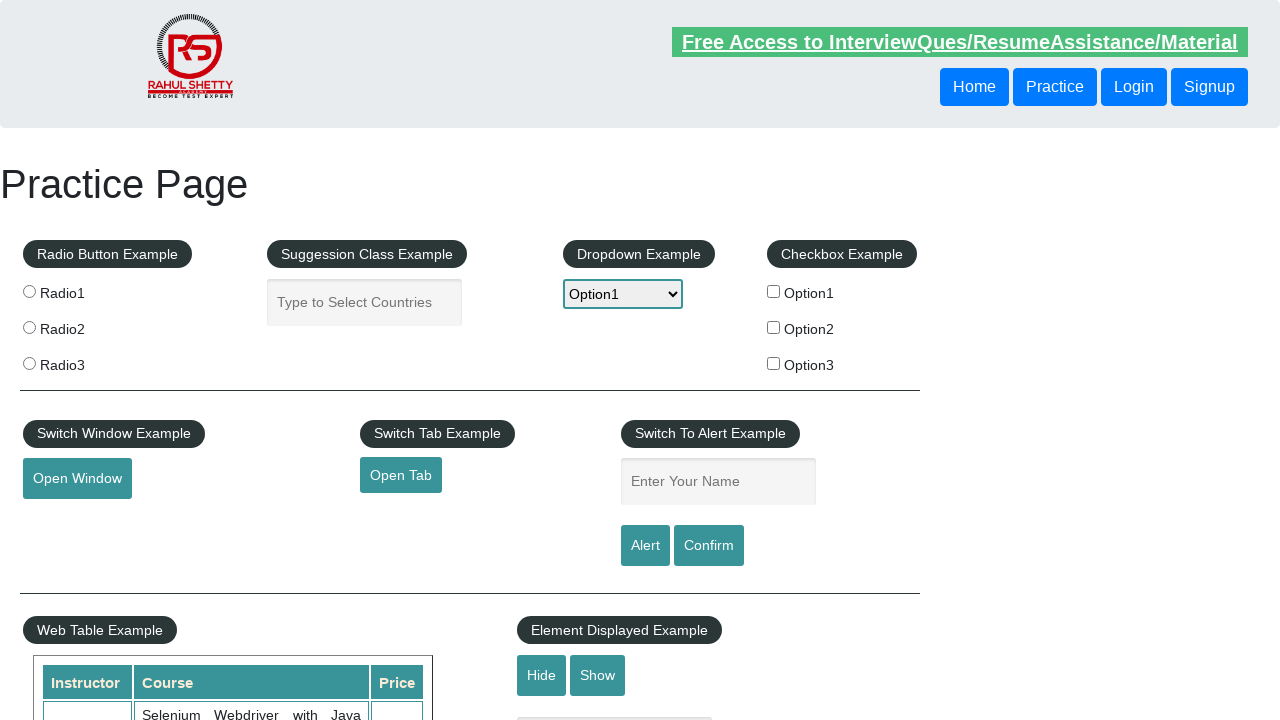

Accepted JavaScript alert dialog
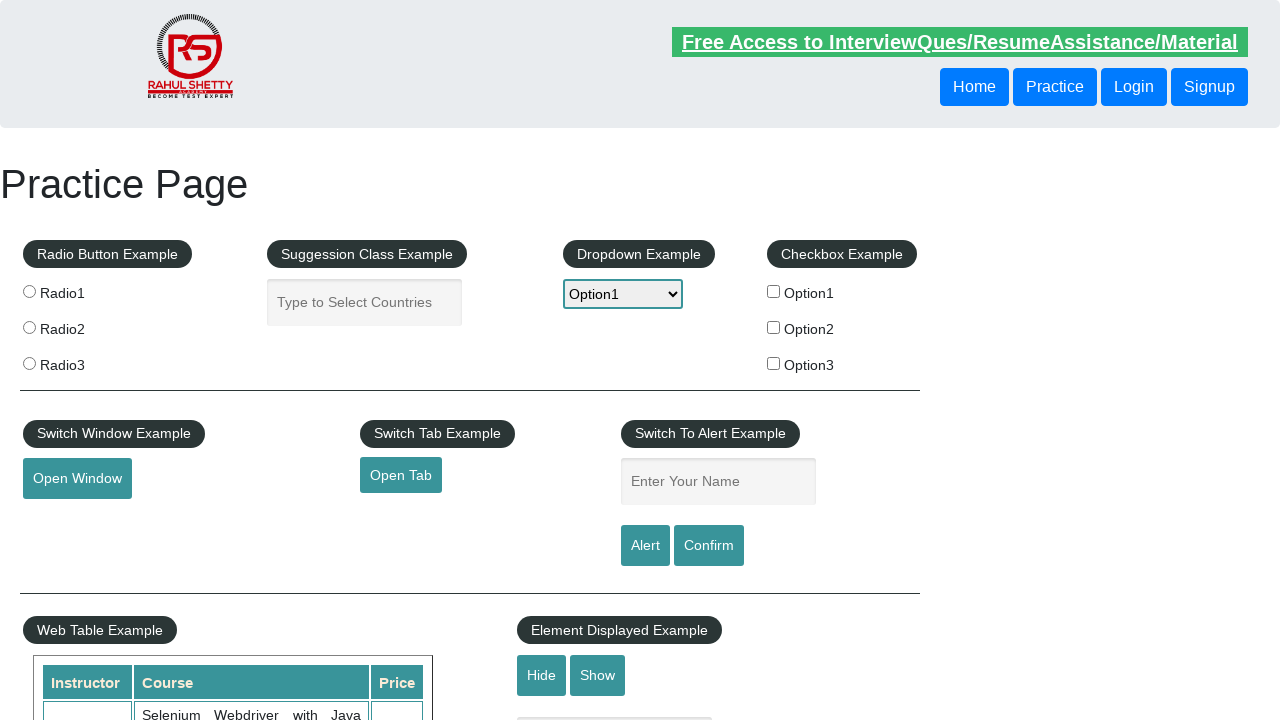

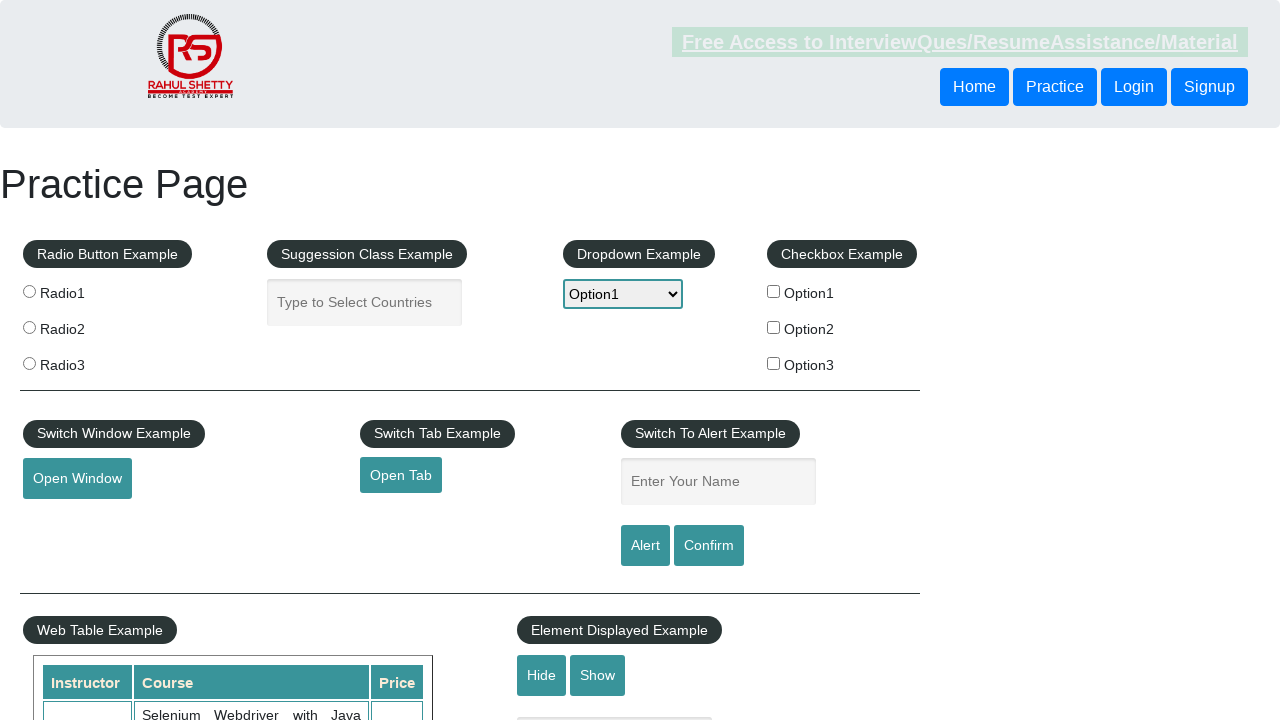